Tests dropdown functionality by verifying all dropdown options exist with correct text, then selects each option and verifies the selection is applied correctly.

Starting URL: http://the-internet.herokuapp.com/dropdown

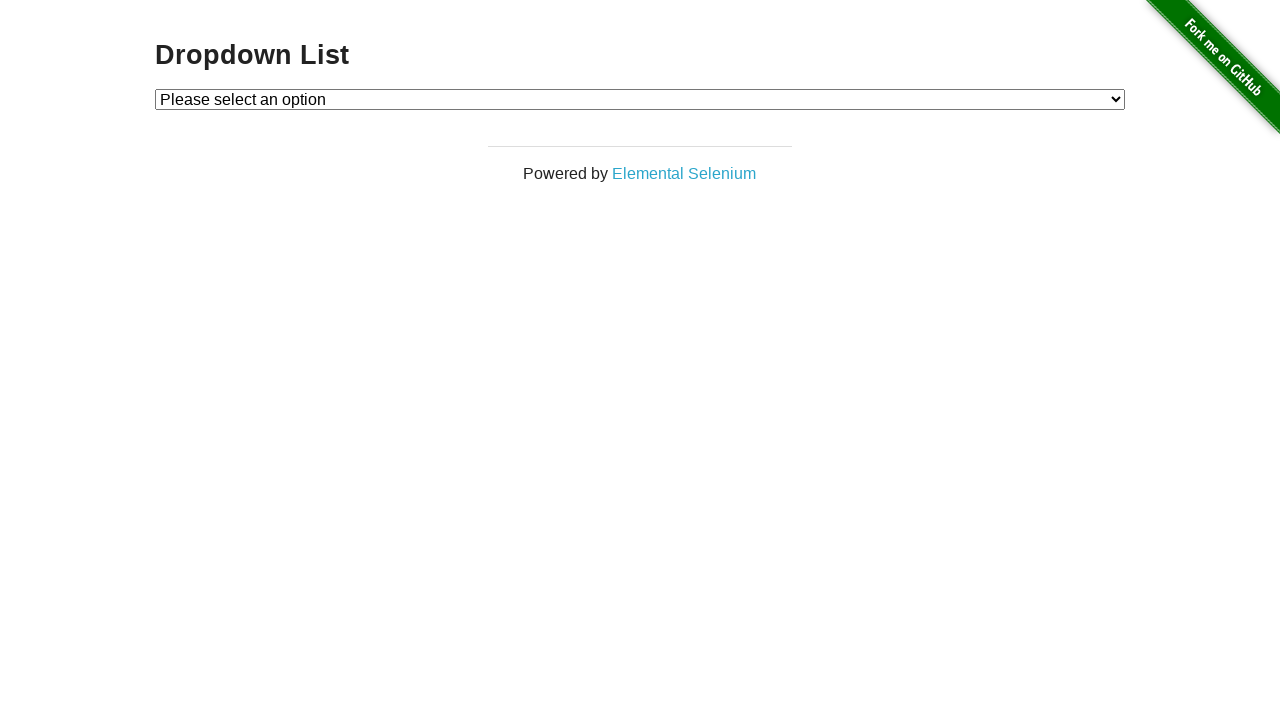

Waited for dropdown element to be present
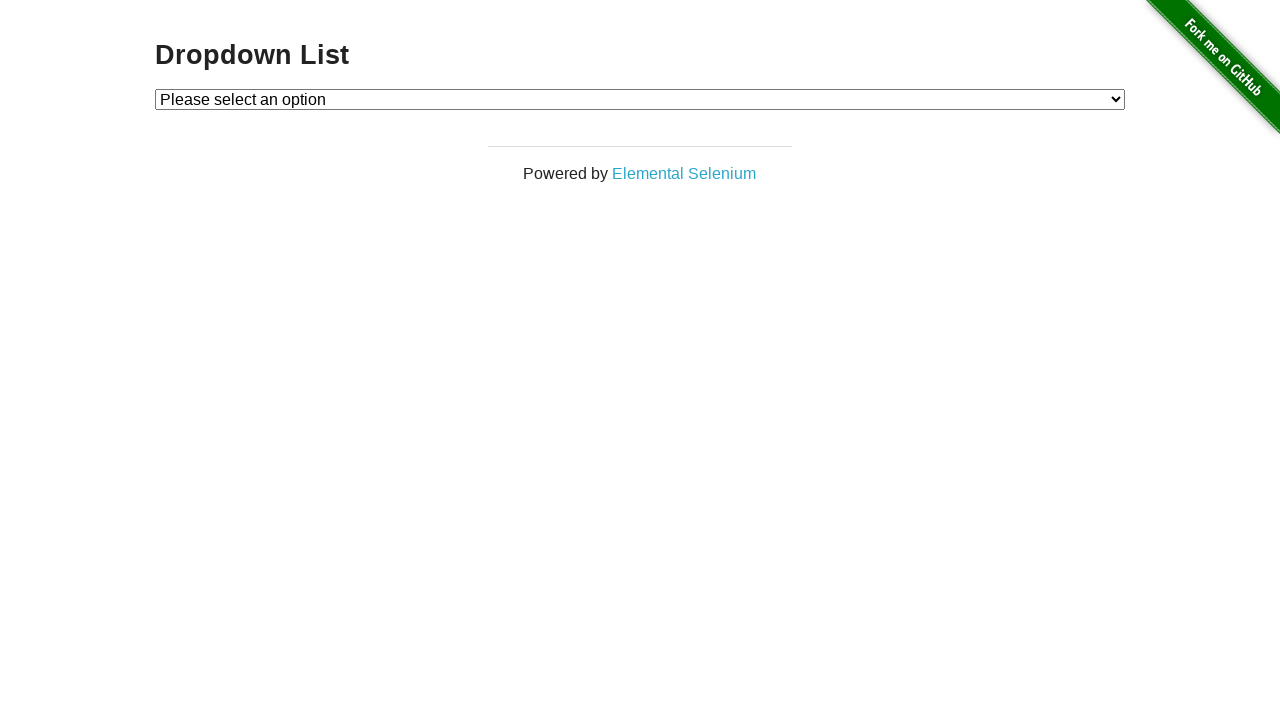

Located all dropdown option elements
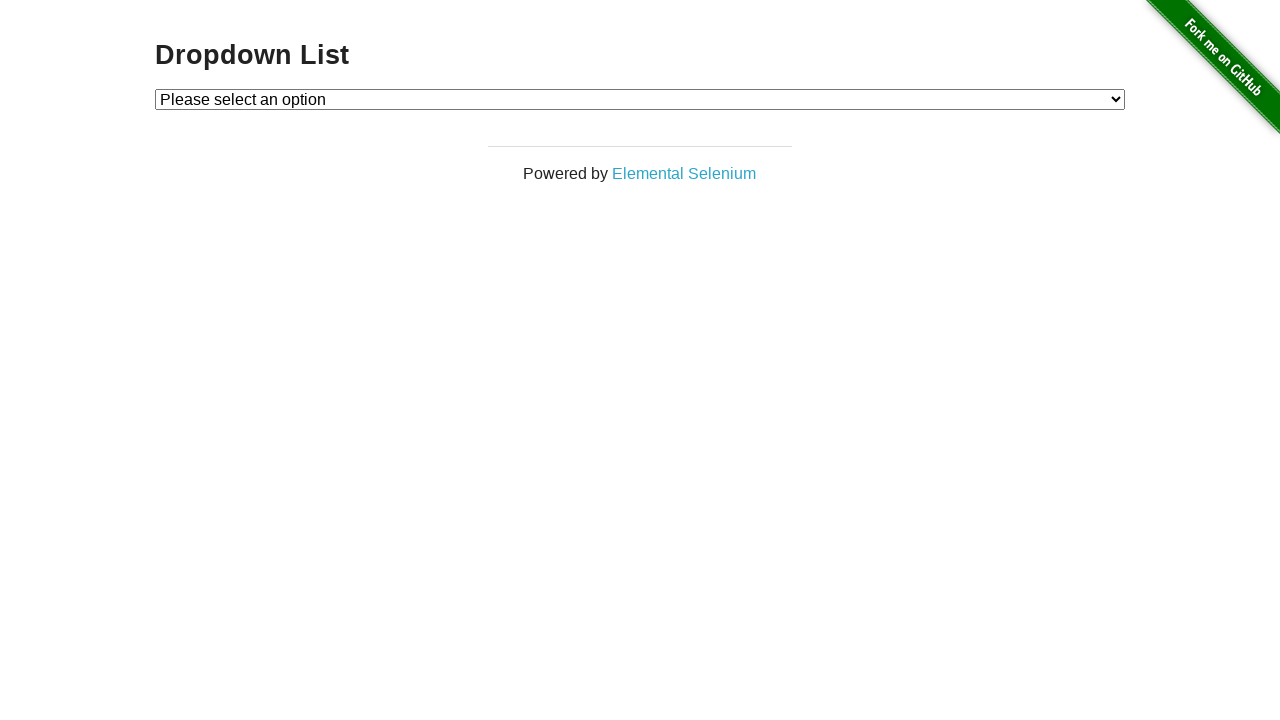

Retrieved text content for option 0: 'Please select an option'
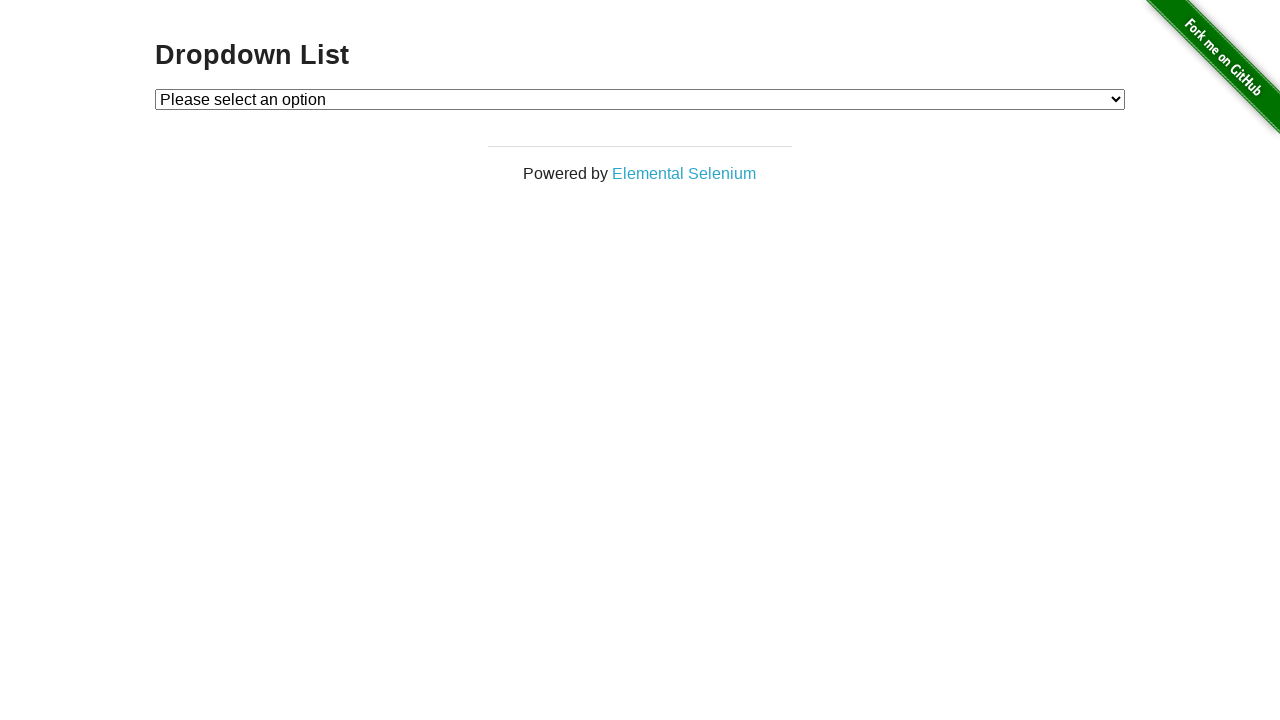

Verified option 0 text matches expected value 'Please select an option'
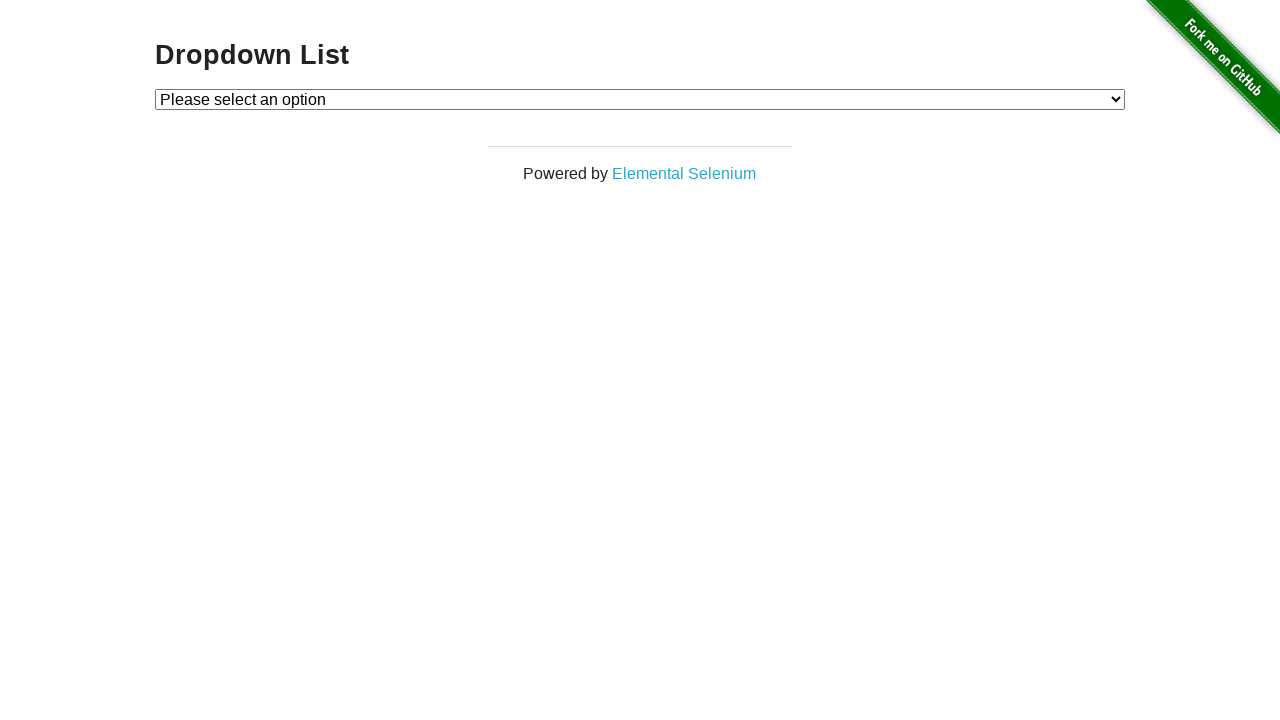

Retrieved text content for option 1: 'Option 1'
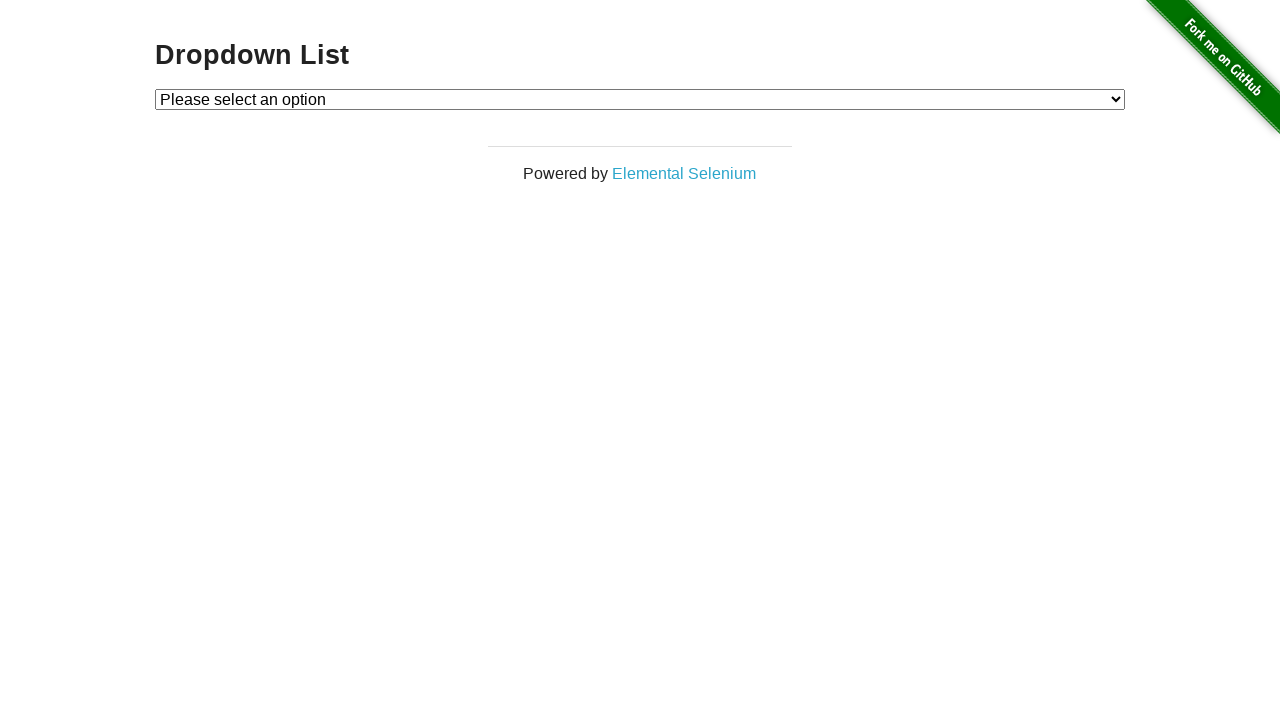

Verified option 1 text matches expected value 'Option 1'
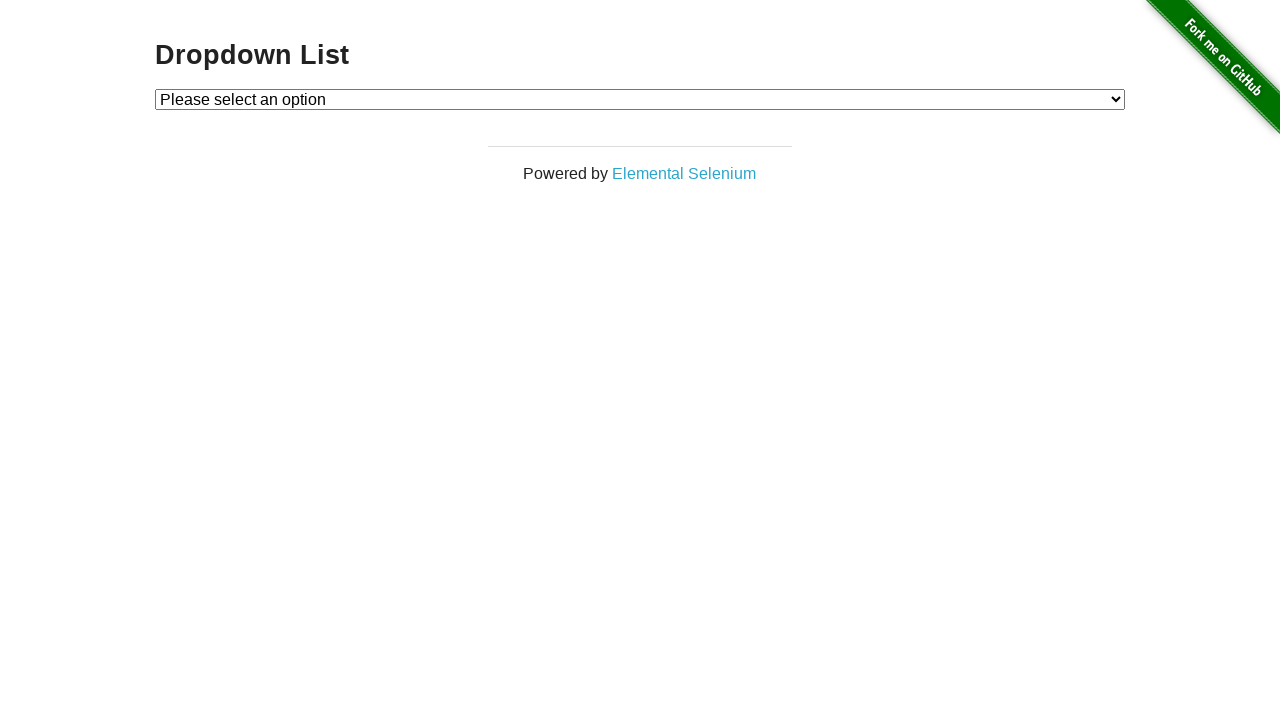

Retrieved text content for option 2: 'Option 2'
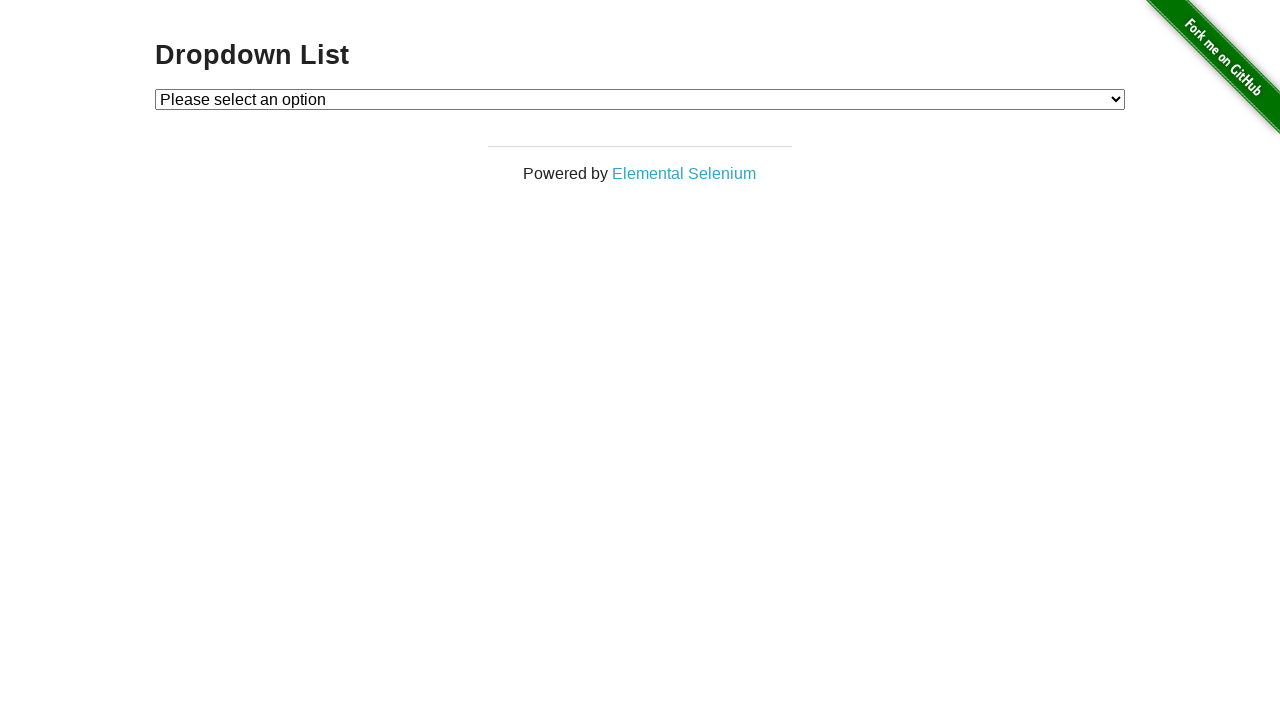

Verified option 2 text matches expected value 'Option 2'
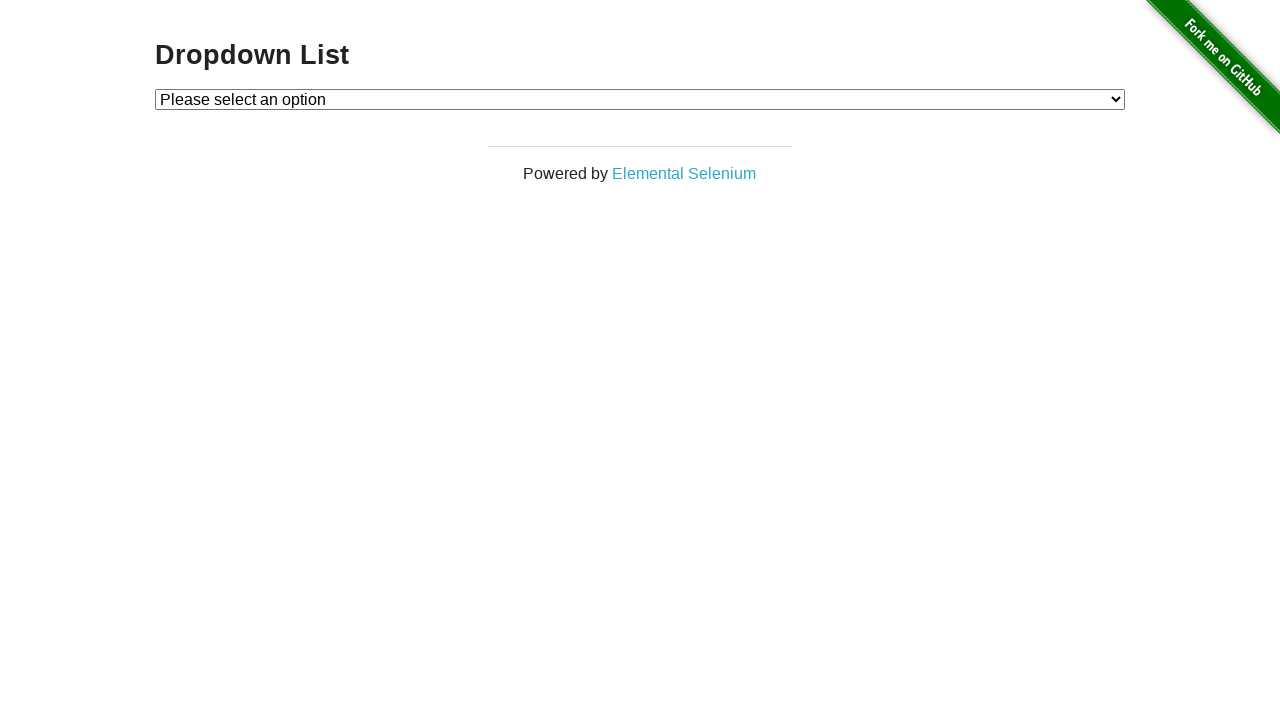

Selected 'Option 1' from dropdown on #dropdown
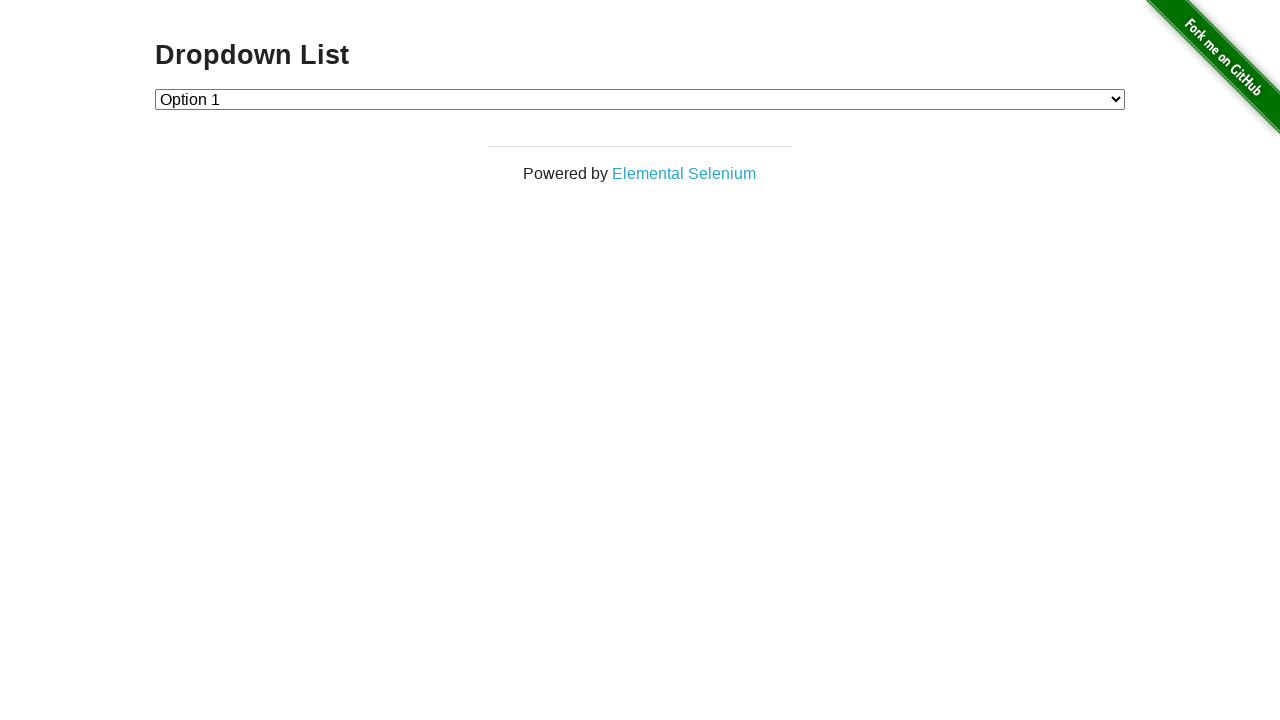

Verified 'Option 1' is selected with value '1'
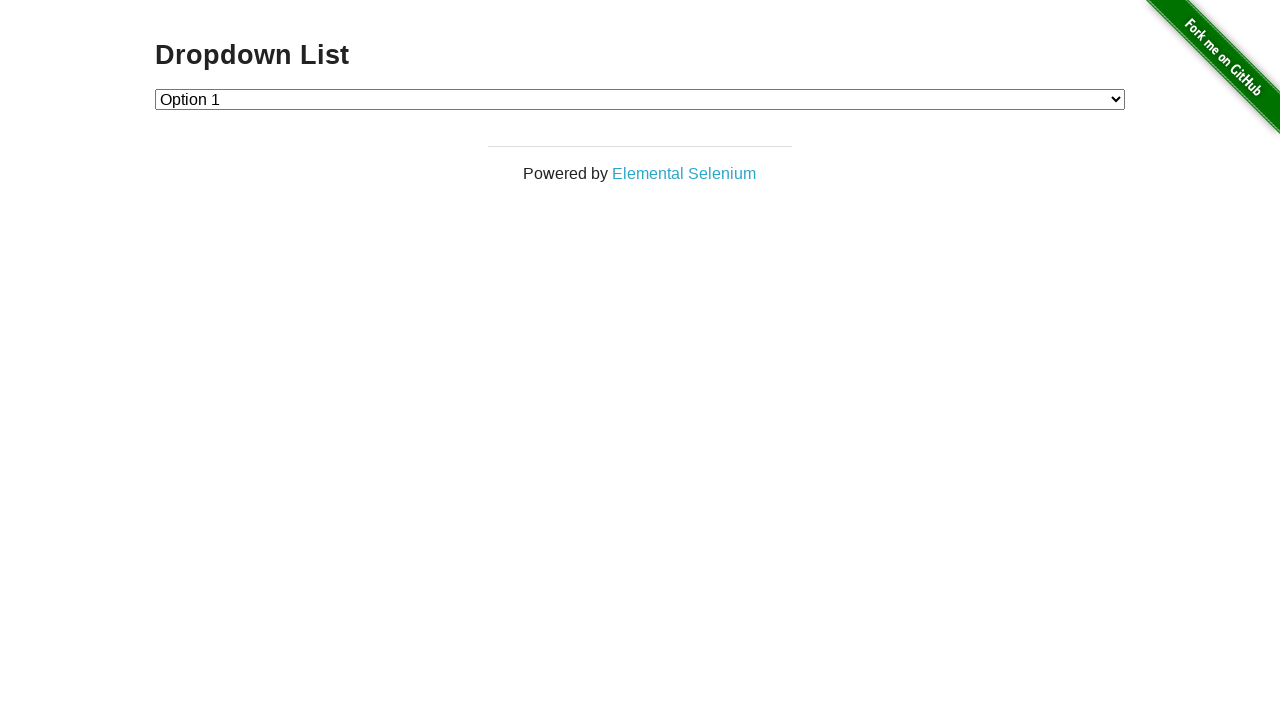

Selected 'Option 2' from dropdown on #dropdown
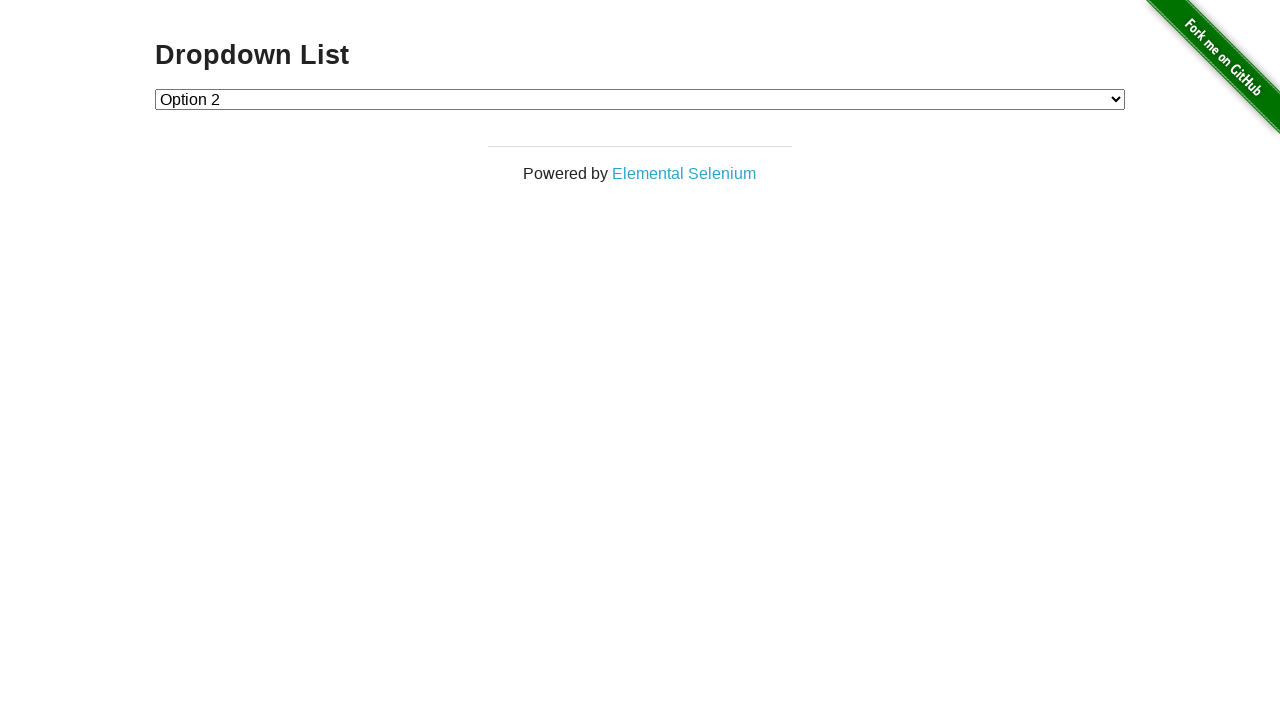

Verified 'Option 2' is selected with value '2'
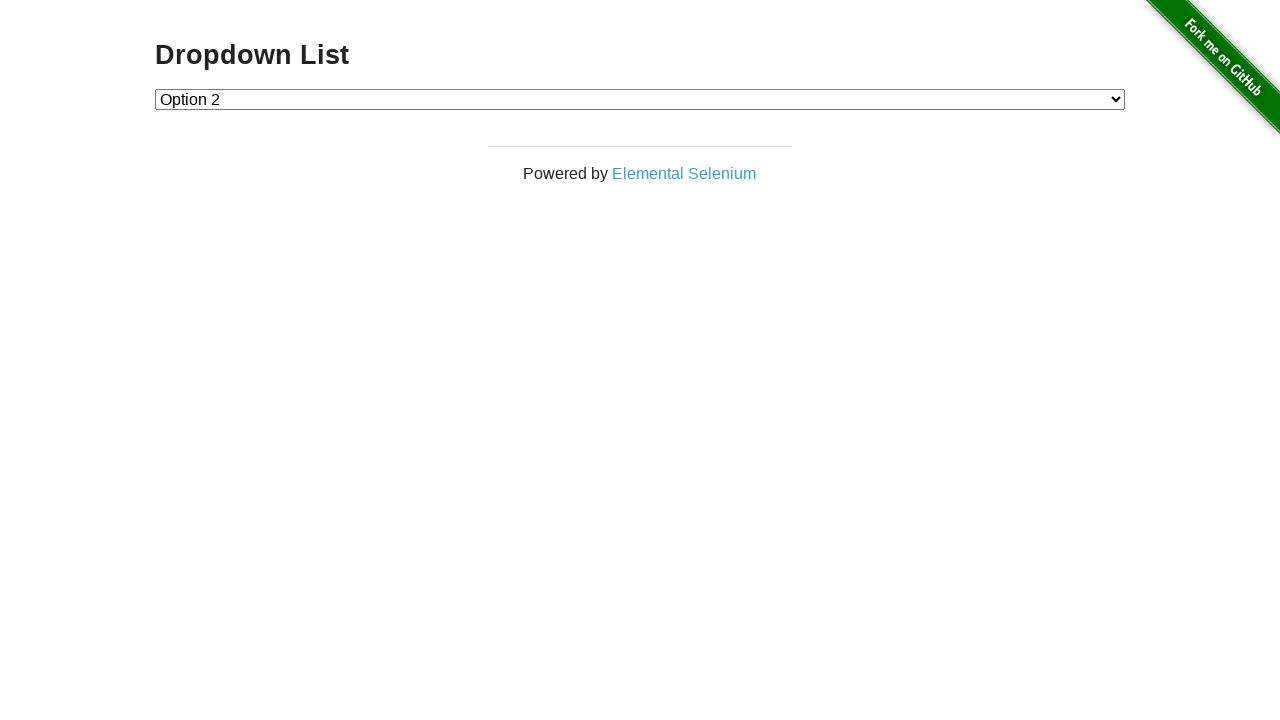

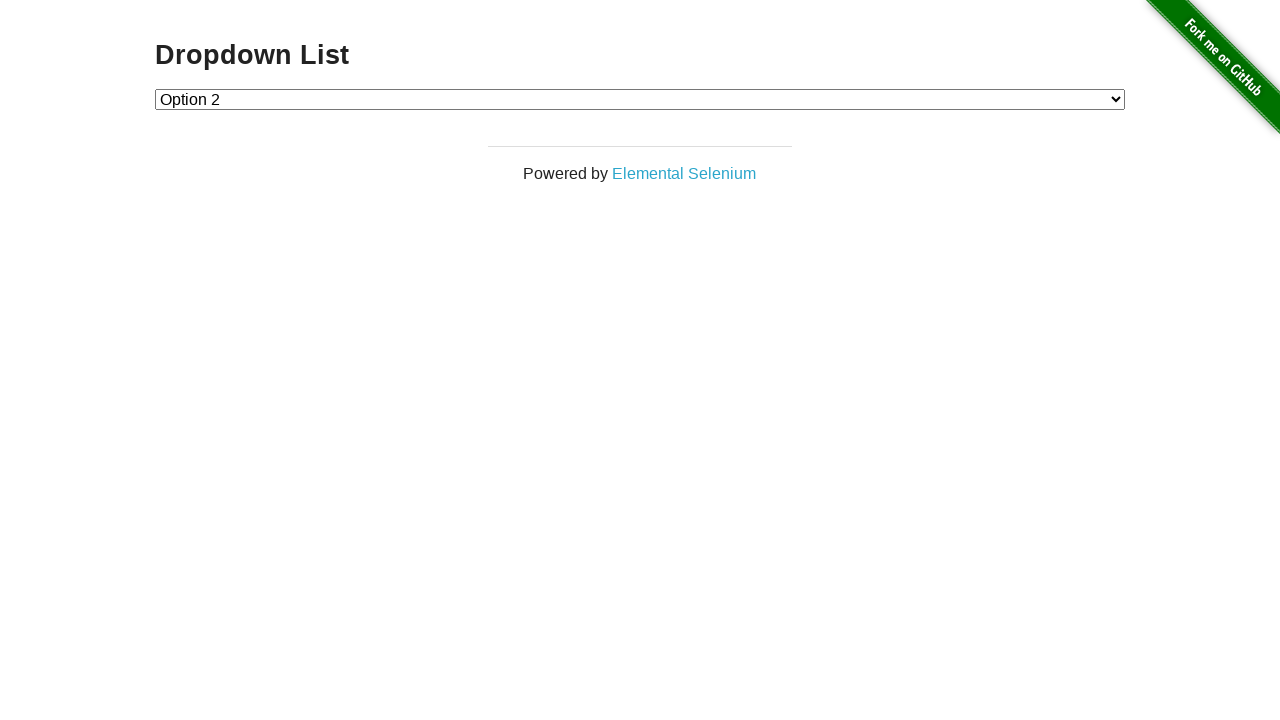